Tests inputting a negative float (-11.2) into the first number field of the calculator

Starting URL: https://testsheepnz.github.io/BasicCalculator

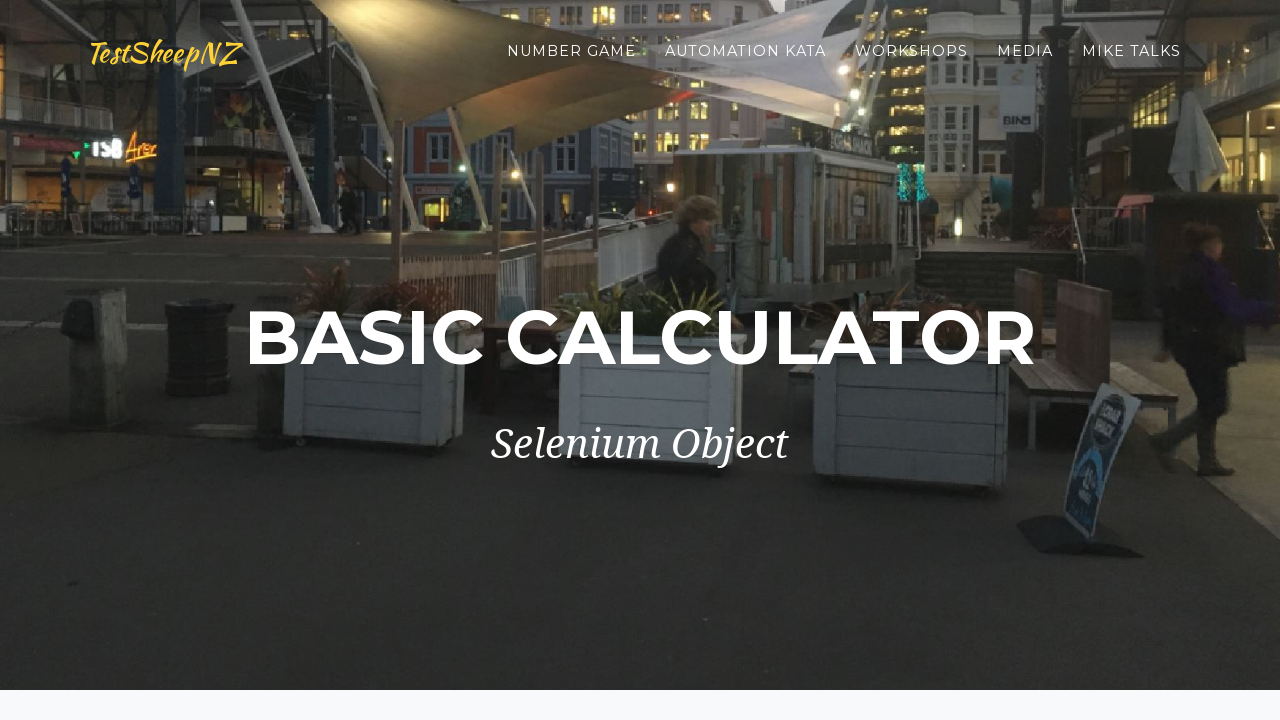

Selected 'Prototype' build version from dropdown on #selectBuild
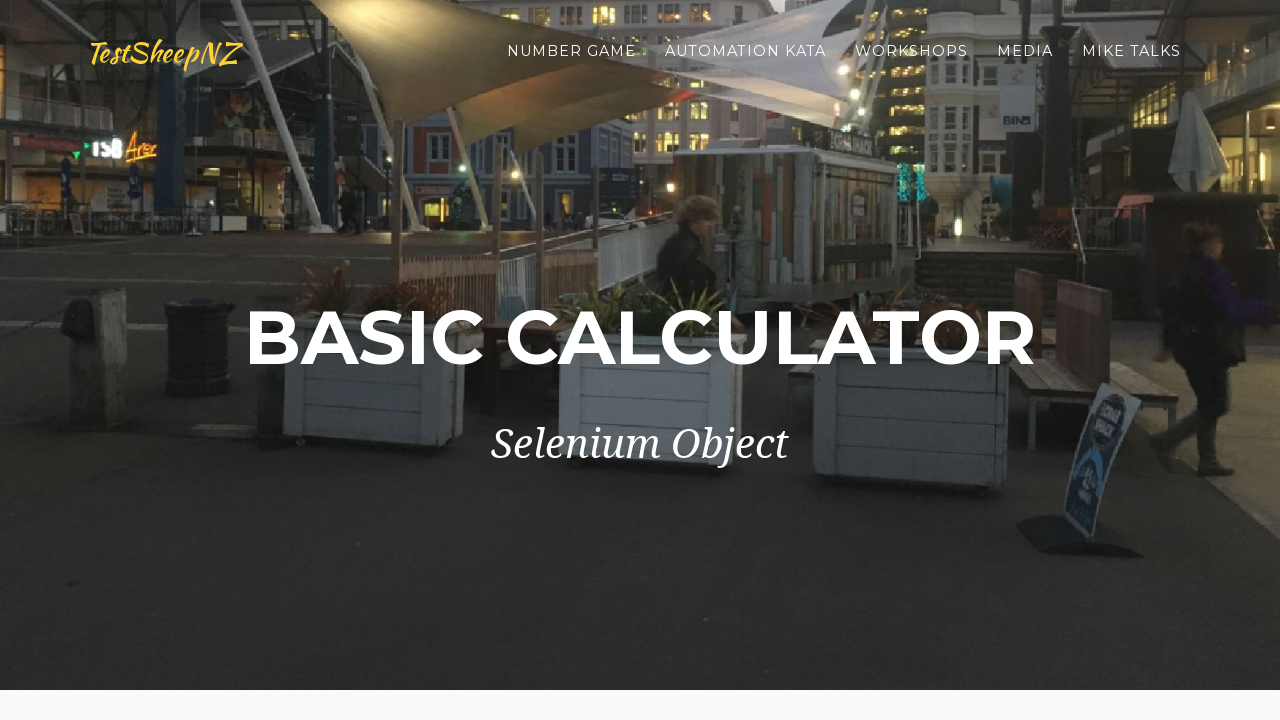

Typed '-11.2' into the first number field on #number1Field
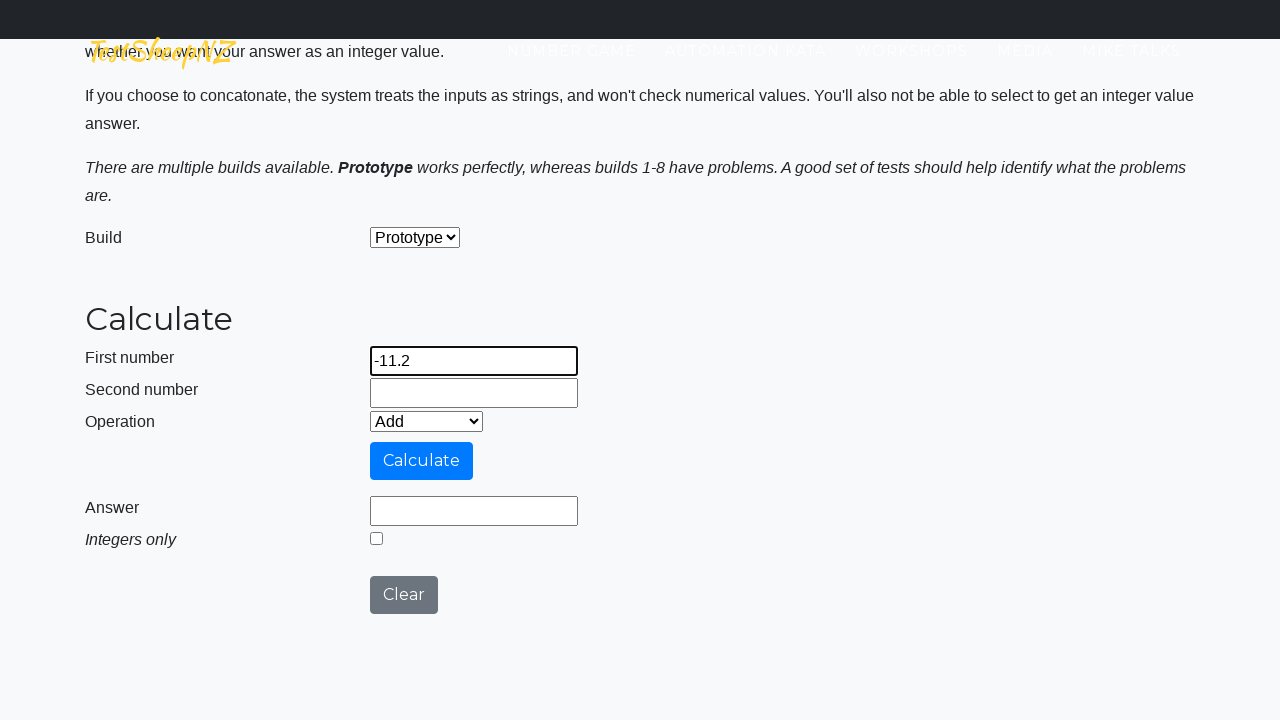

Verified that first number field contains '-11.2'
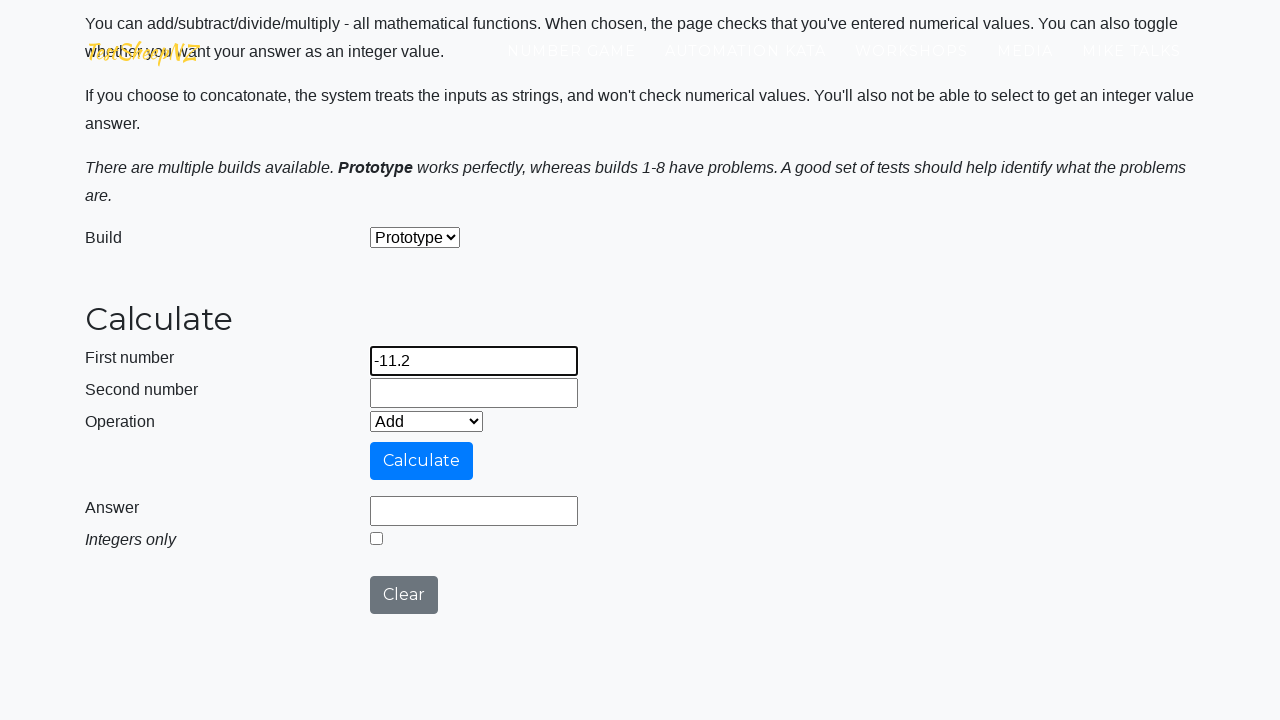

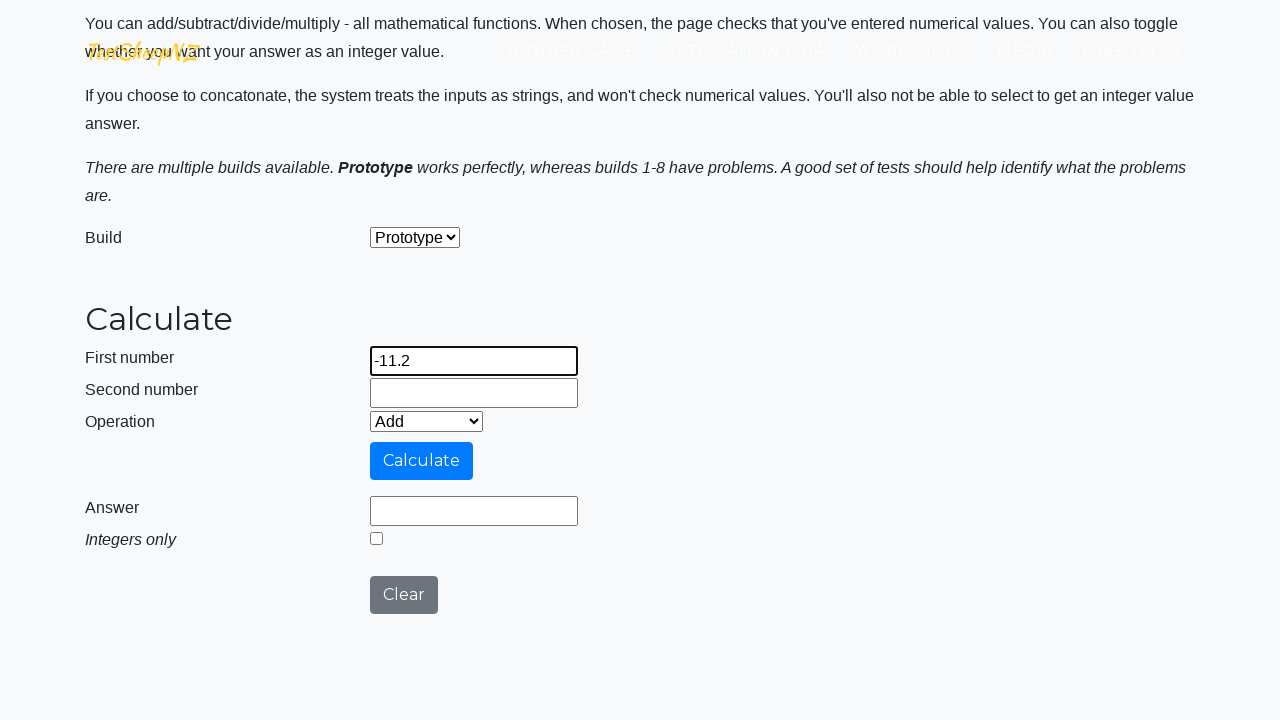